Tests various checkbox interactions including selecting specific checkboxes, selecting all checkboxes, and conditional selection patterns

Starting URL: https://testautomationpractice.blogspot.com/

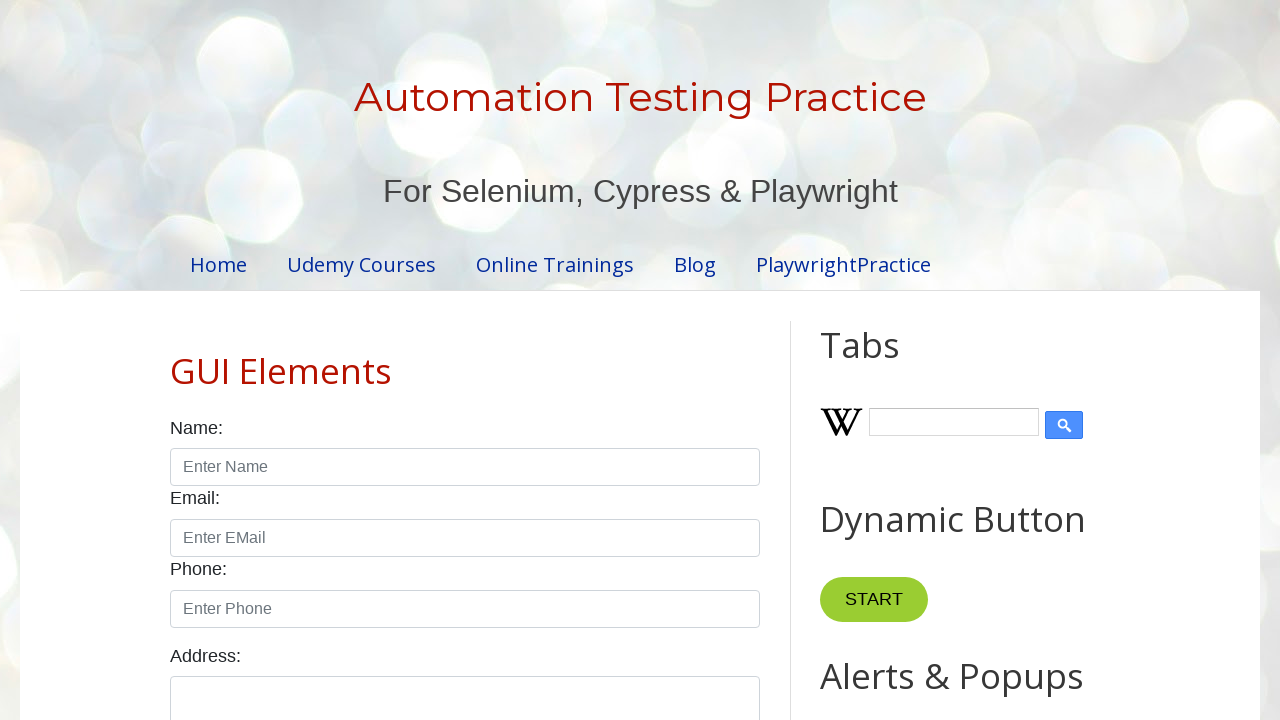

Clicked Sunday checkbox at (176, 360) on xpath=//input[@id='sunday']
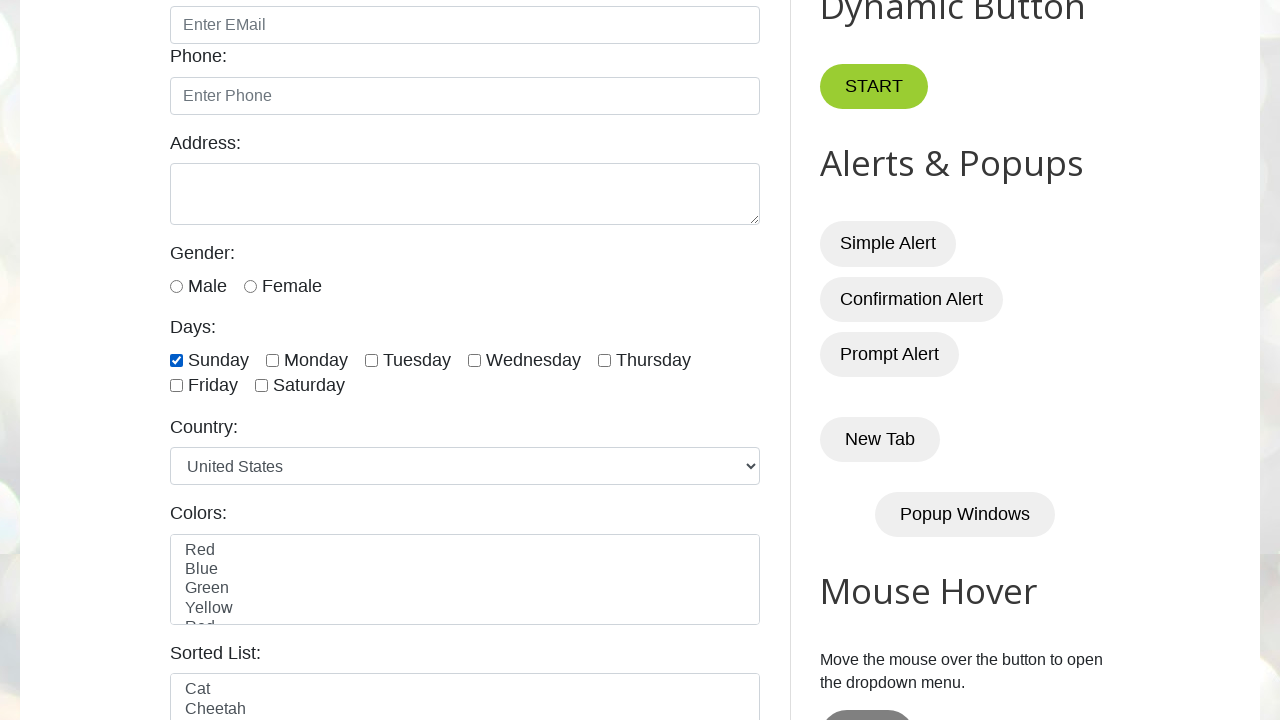

Located all checkbox elements
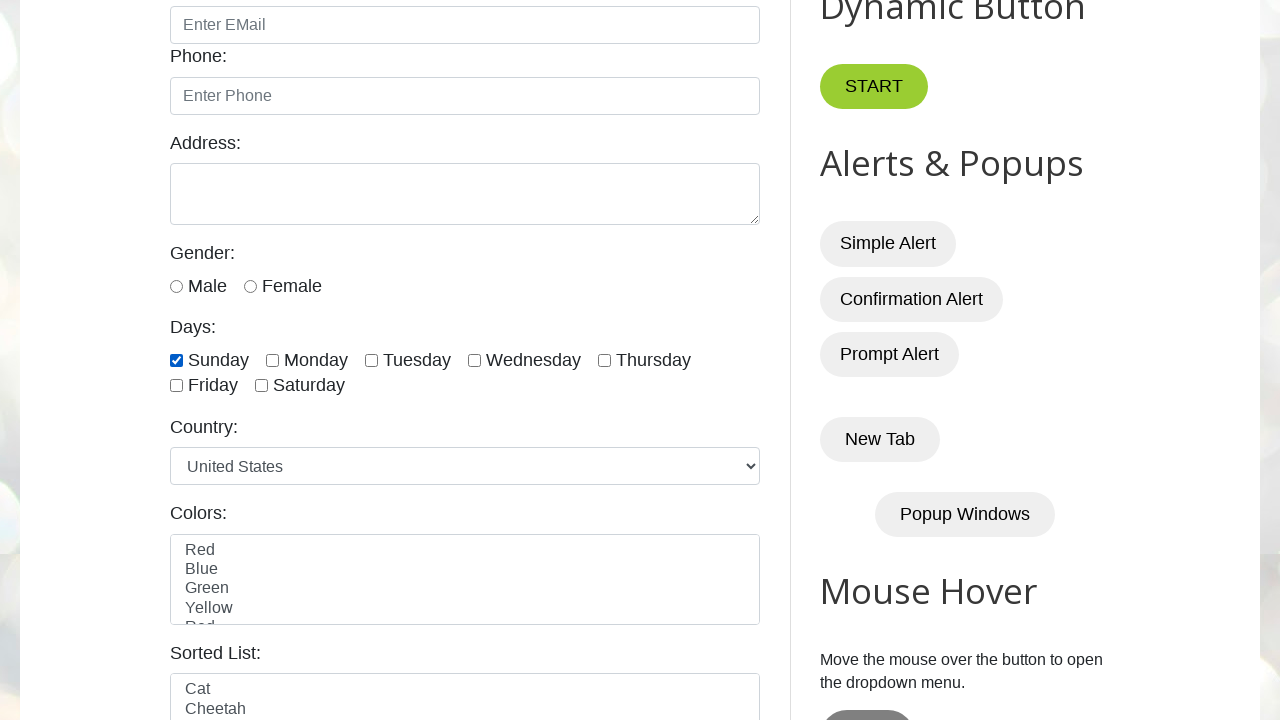

Selected checkbox at index 0 at (176, 360) on xpath=//input[@class='form-check-input' and @type='checkbox'] >> nth=0
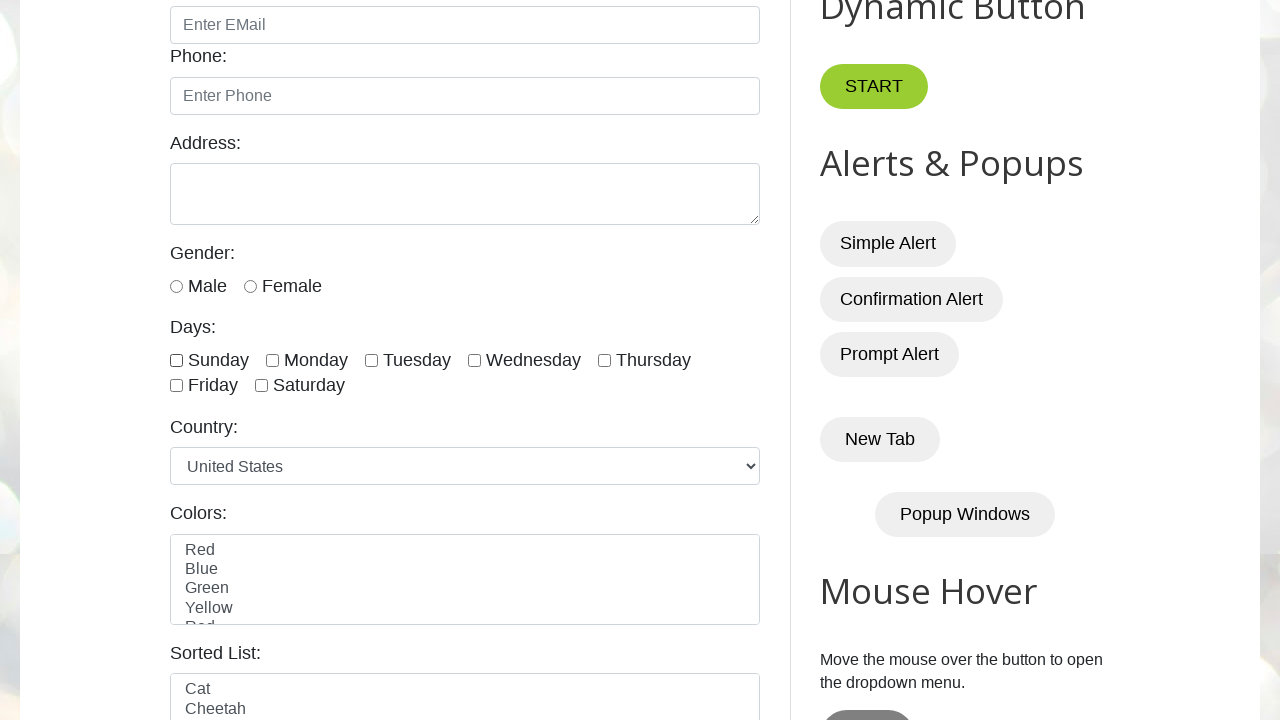

Selected checkbox at index 1 at (272, 360) on xpath=//input[@class='form-check-input' and @type='checkbox'] >> nth=1
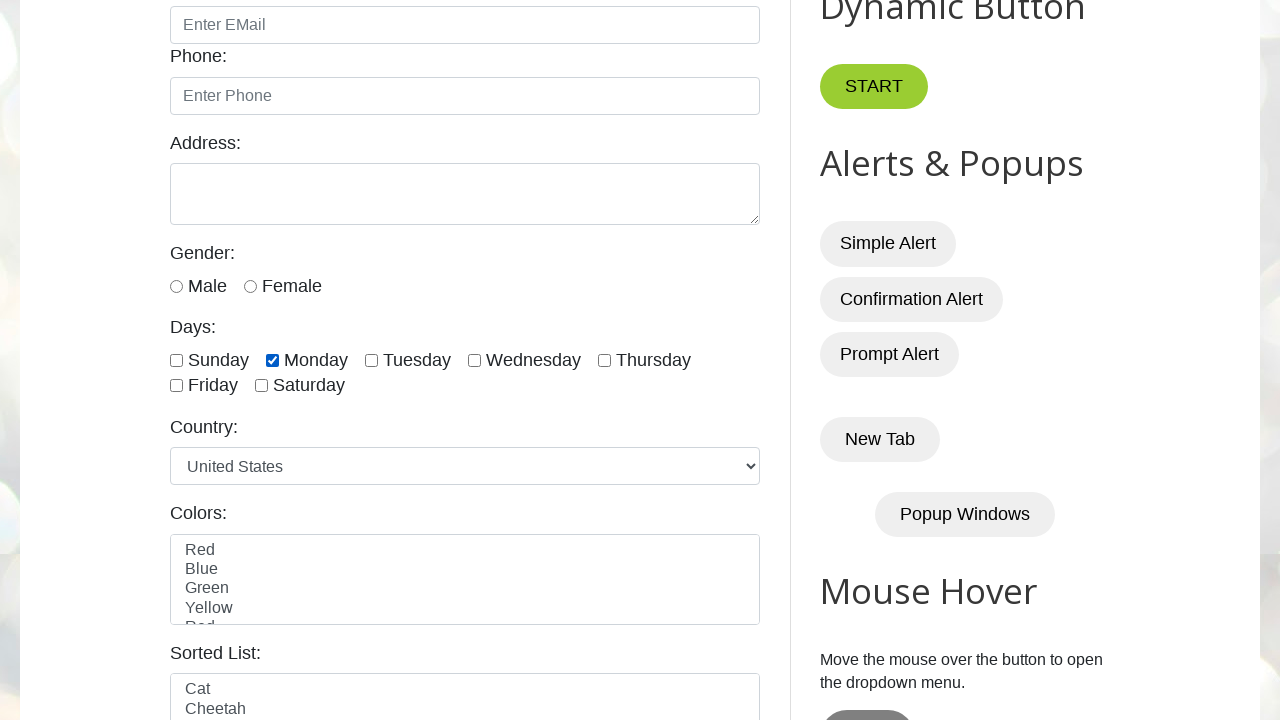

Selected checkbox at index 2 at (372, 360) on xpath=//input[@class='form-check-input' and @type='checkbox'] >> nth=2
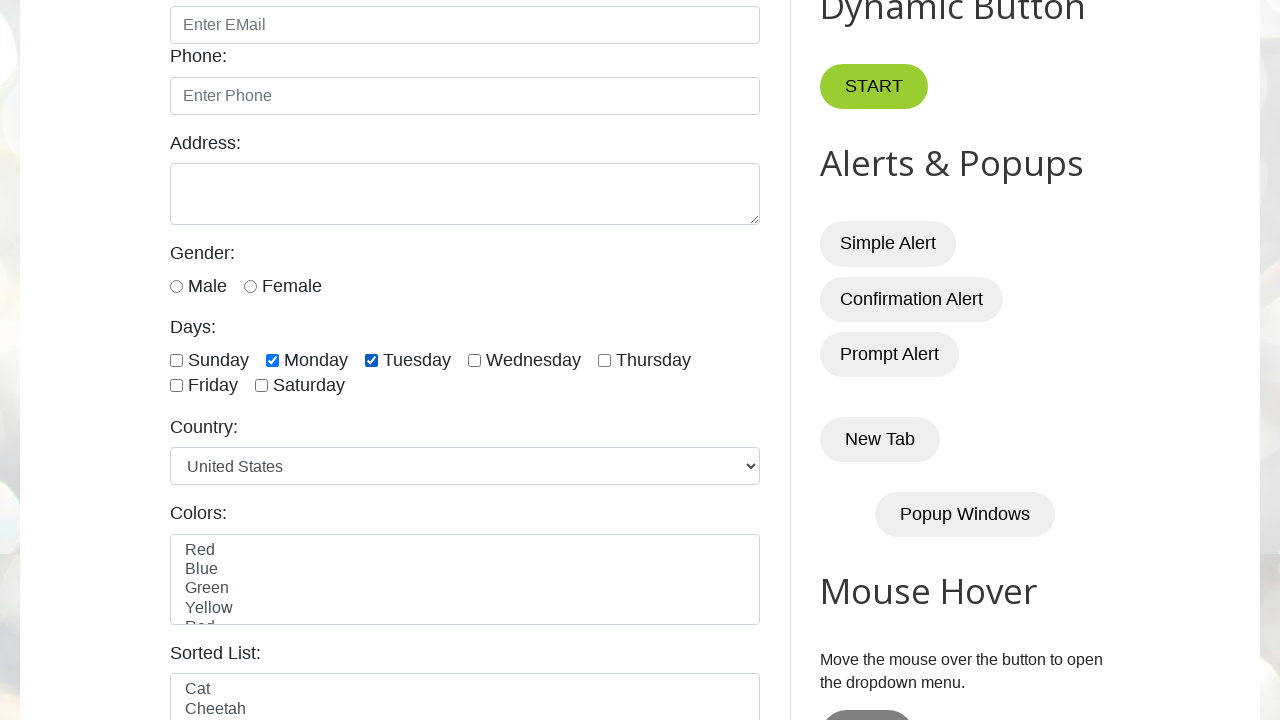

Selected checkbox at index 3 at (474, 360) on xpath=//input[@class='form-check-input' and @type='checkbox'] >> nth=3
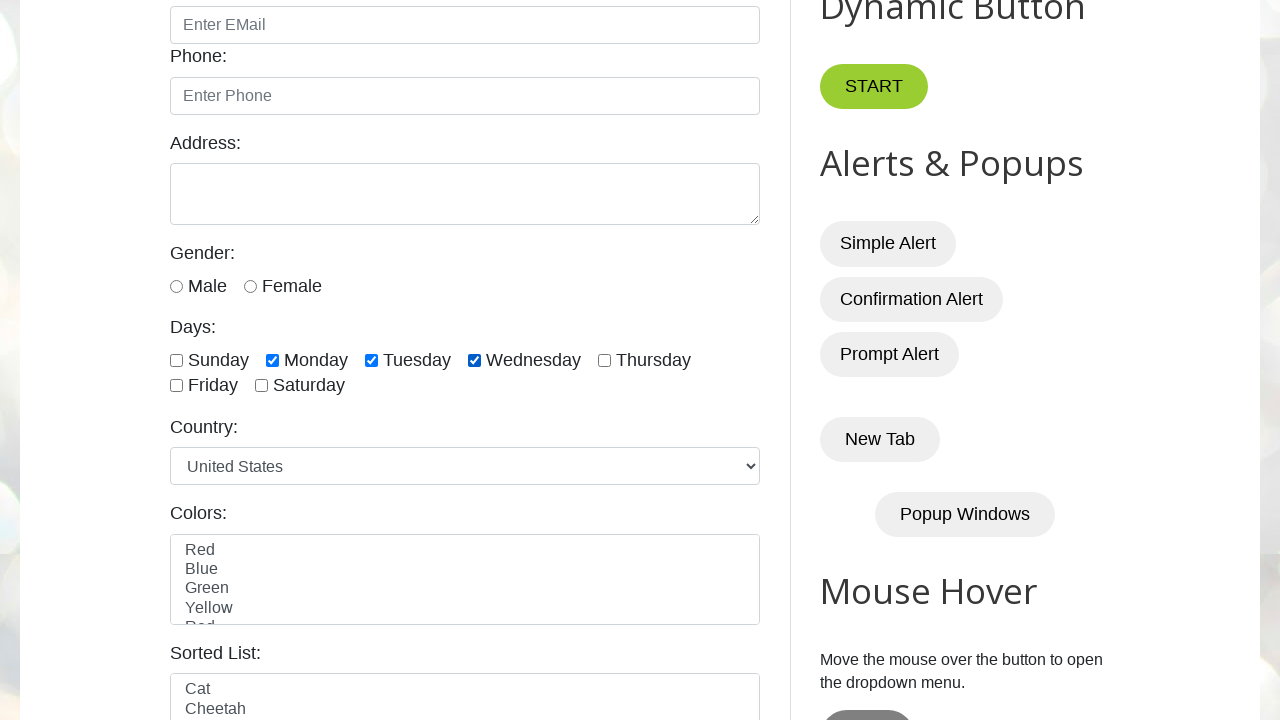

Selected checkbox at index 4 at (604, 360) on xpath=//input[@class='form-check-input' and @type='checkbox'] >> nth=4
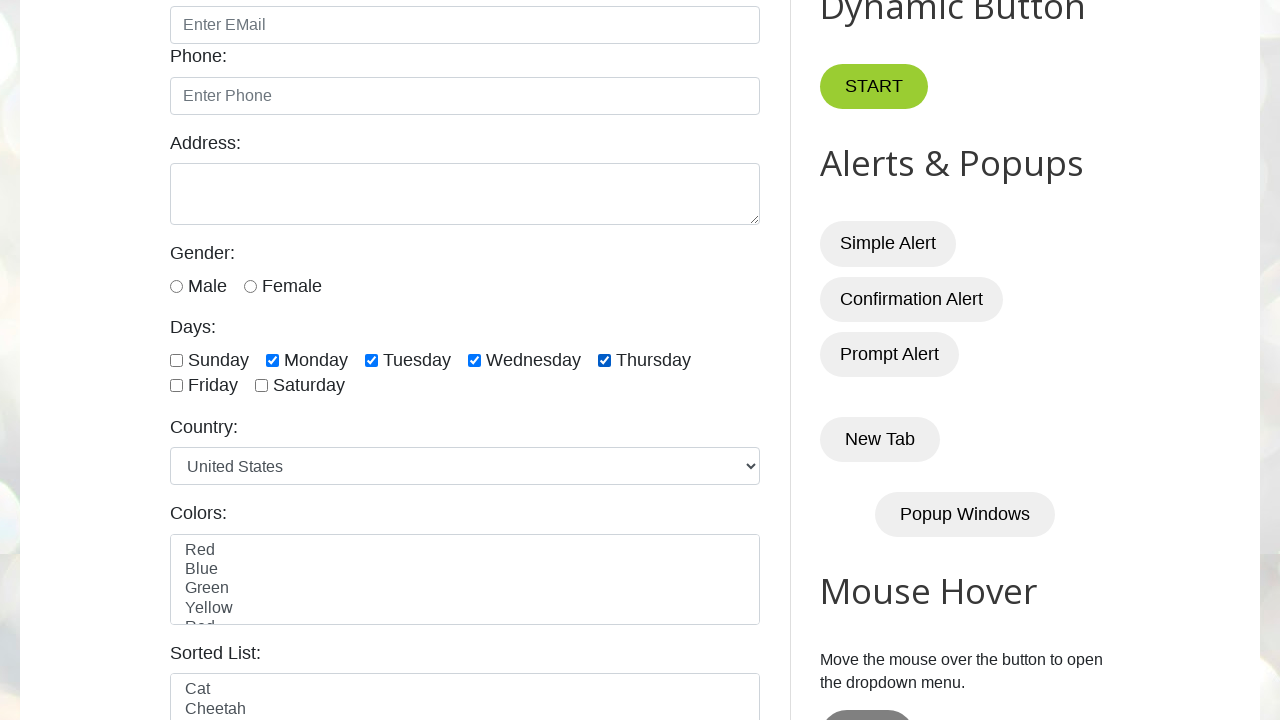

Selected checkbox at index 5 at (176, 386) on xpath=//input[@class='form-check-input' and @type='checkbox'] >> nth=5
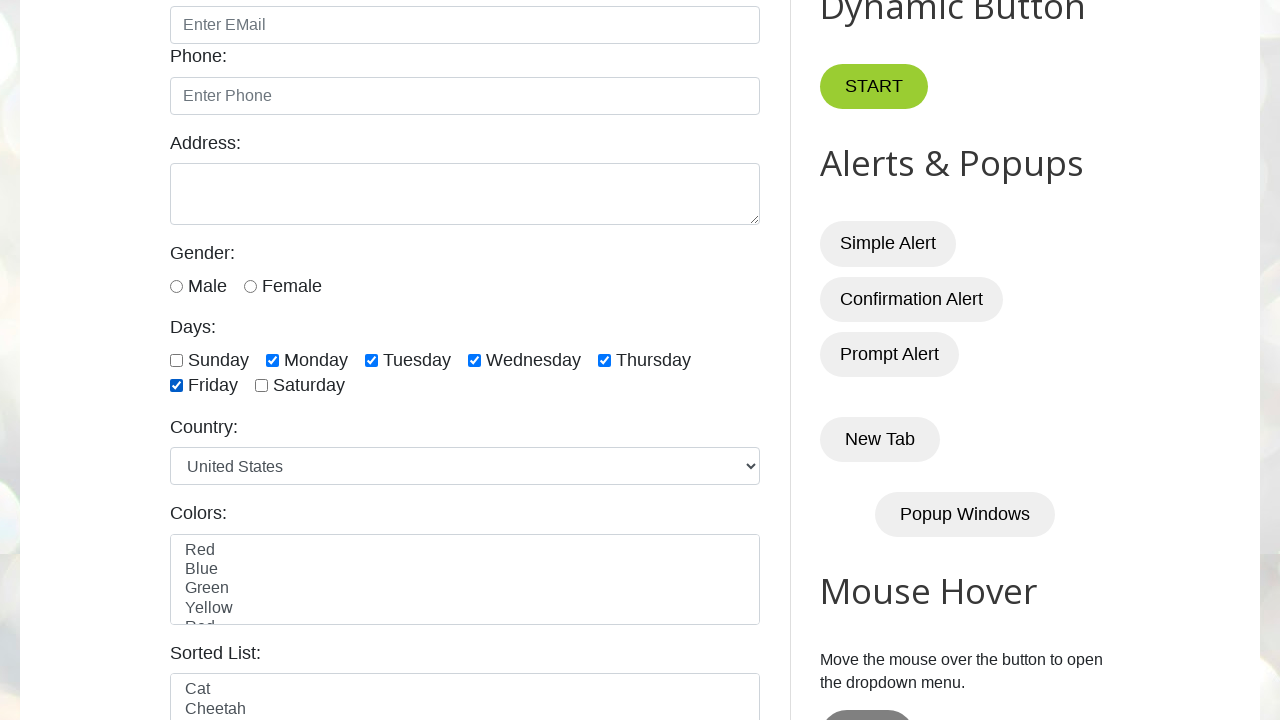

Selected checkbox at index 6 at (262, 386) on xpath=//input[@class='form-check-input' and @type='checkbox'] >> nth=6
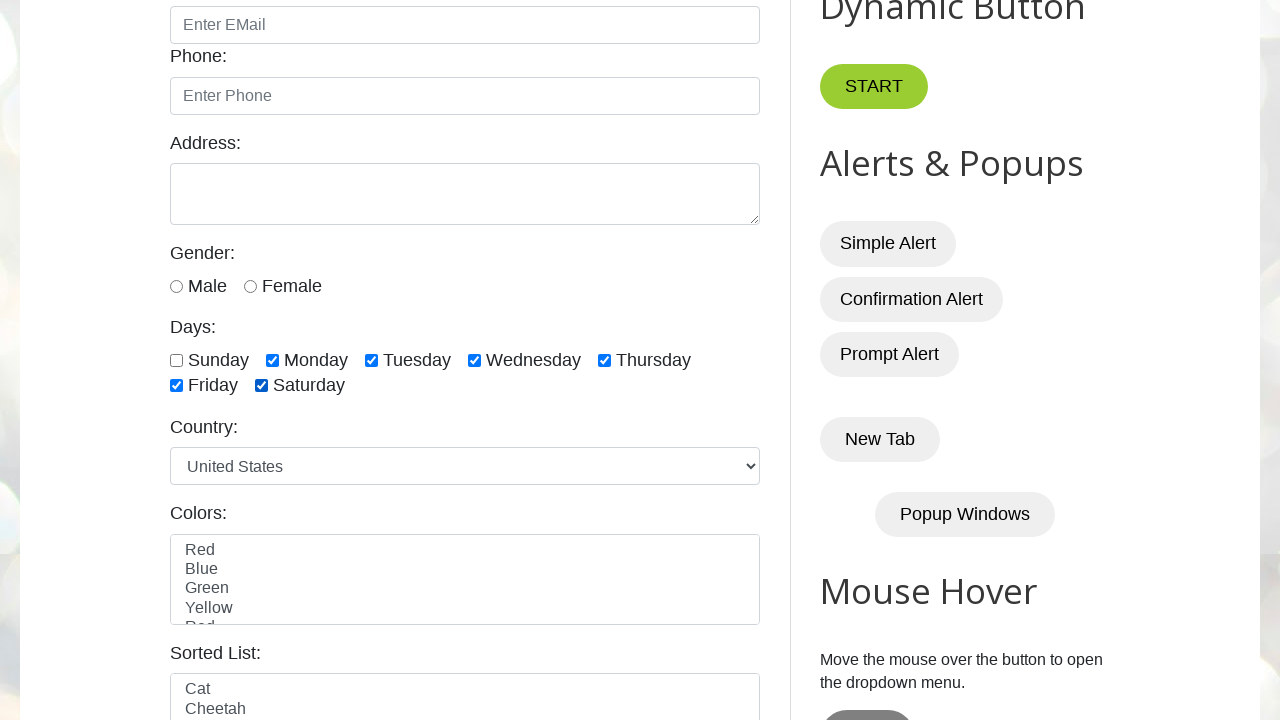

Waited 1 second between scenarios
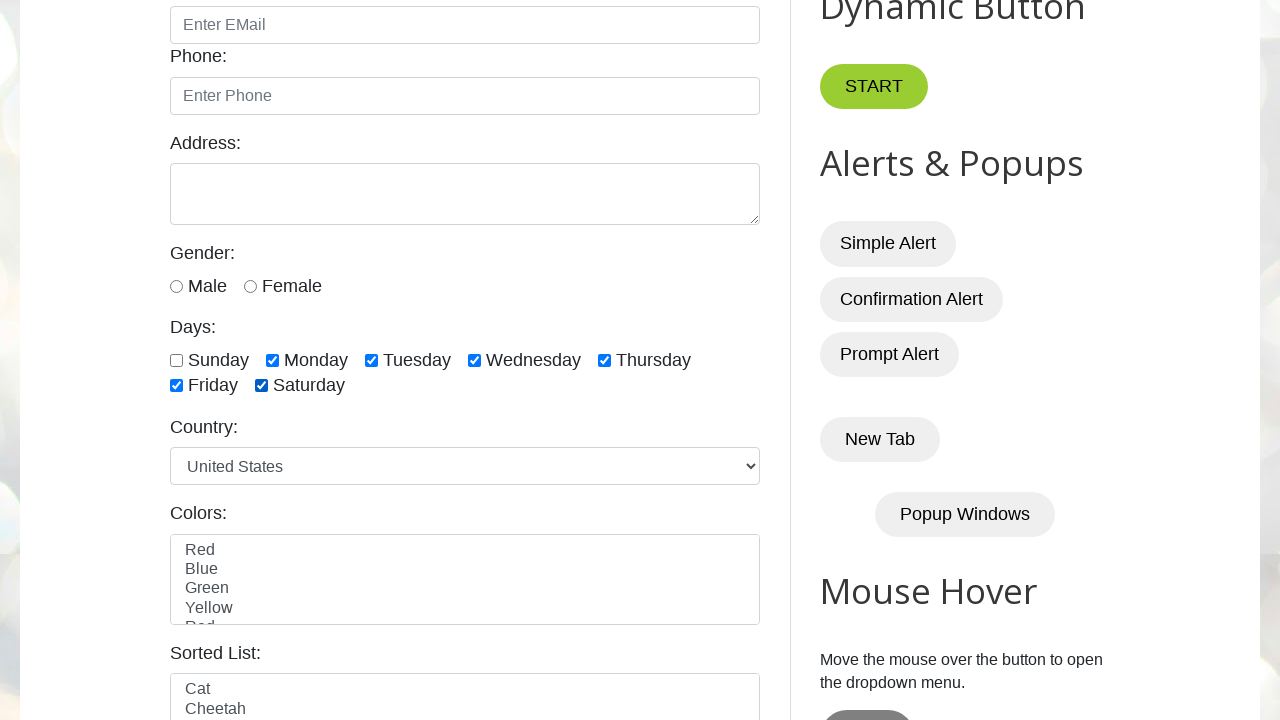

Unchecked selected checkbox at index 1 at (272, 360) on xpath=//input[@class='form-check-input' and @type='checkbox'] >> nth=1
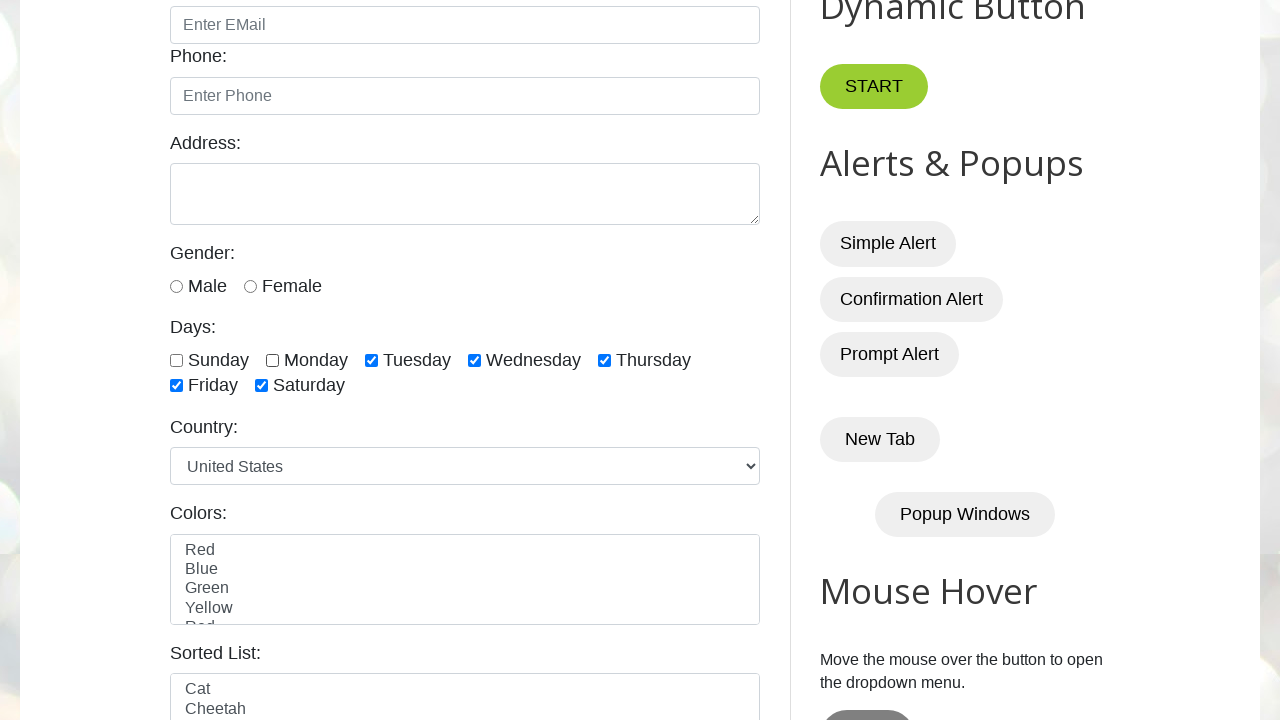

Unchecked selected checkbox at index 2 at (372, 360) on xpath=//input[@class='form-check-input' and @type='checkbox'] >> nth=2
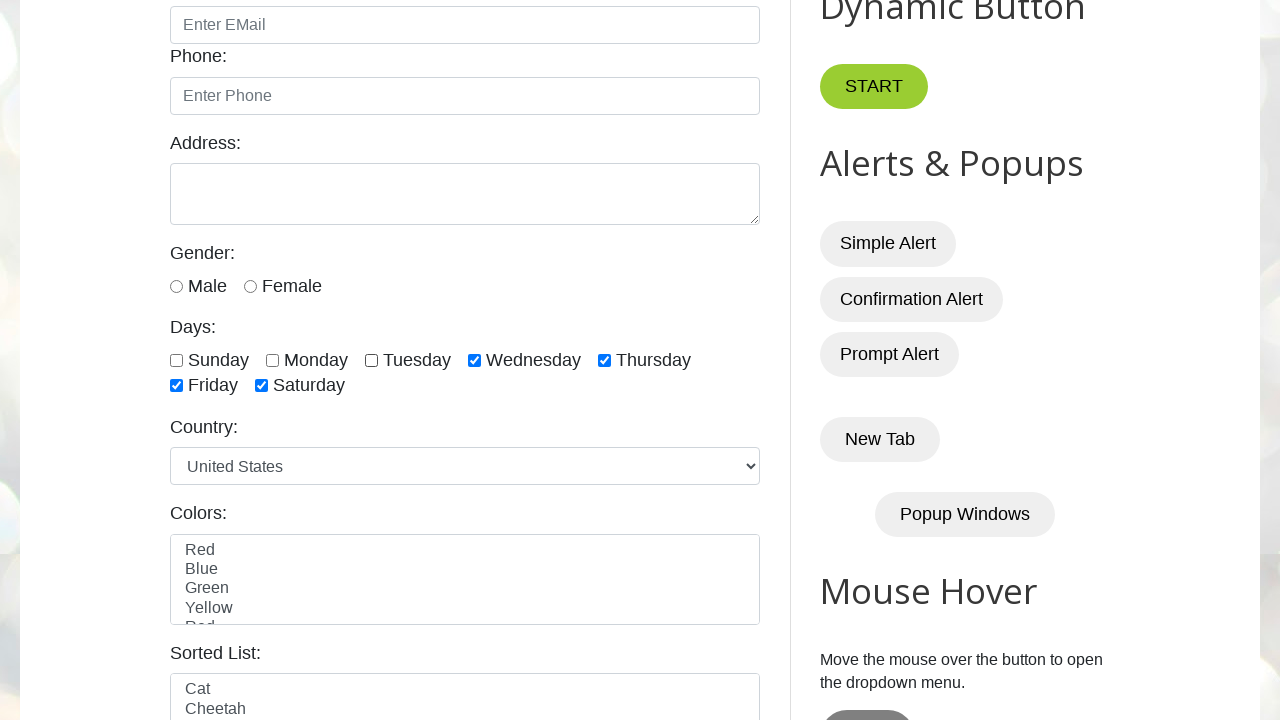

Unchecked selected checkbox at index 3 at (474, 360) on xpath=//input[@class='form-check-input' and @type='checkbox'] >> nth=3
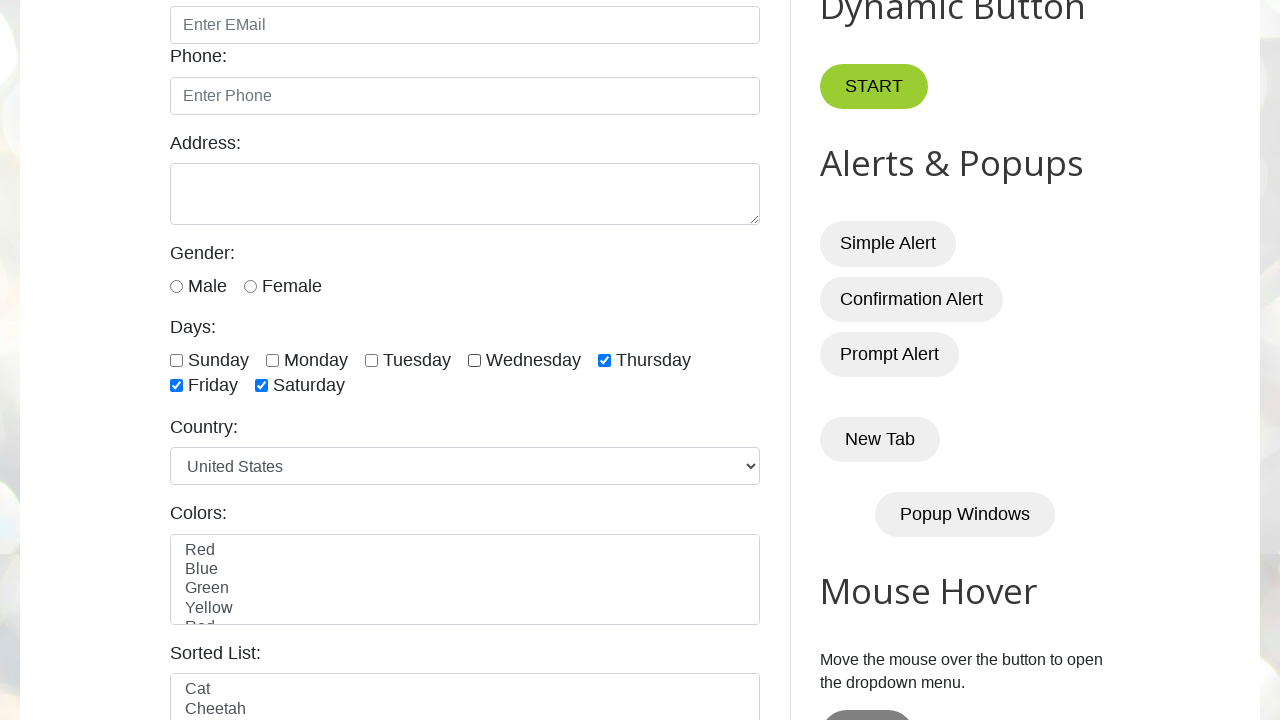

Unchecked selected checkbox at index 4 at (604, 360) on xpath=//input[@class='form-check-input' and @type='checkbox'] >> nth=4
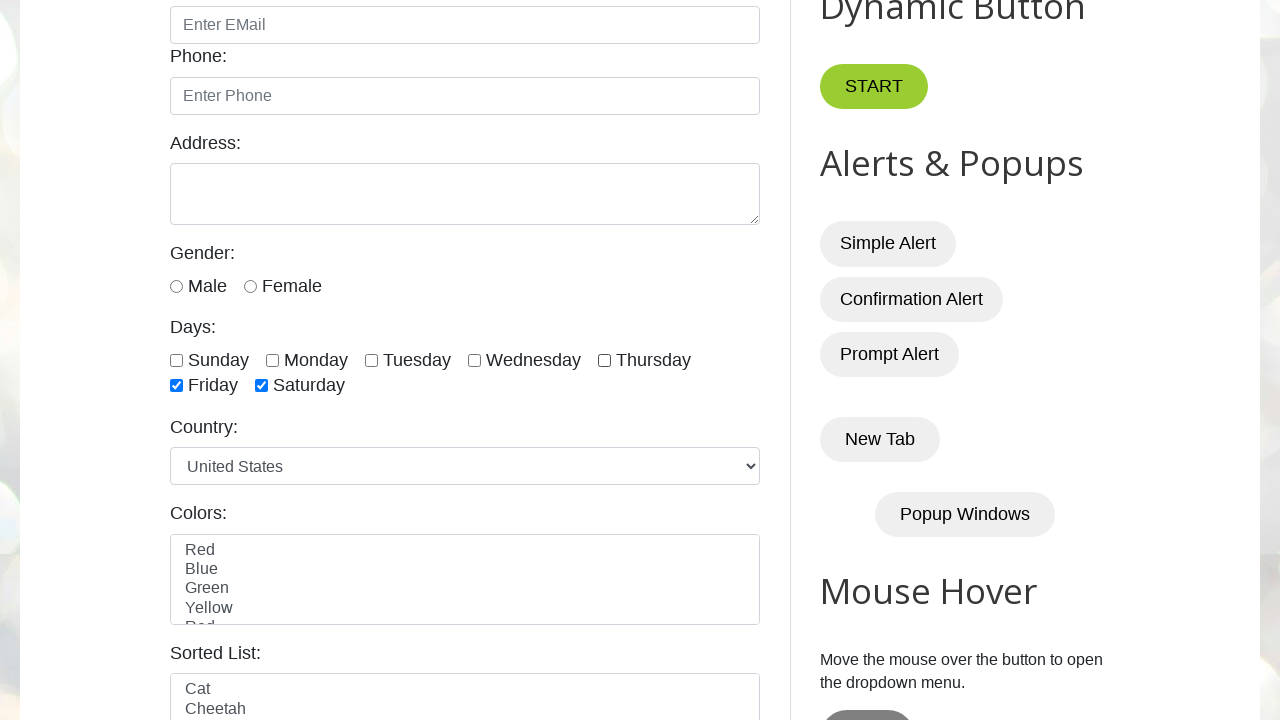

Unchecked selected checkbox at index 5 at (176, 386) on xpath=//input[@class='form-check-input' and @type='checkbox'] >> nth=5
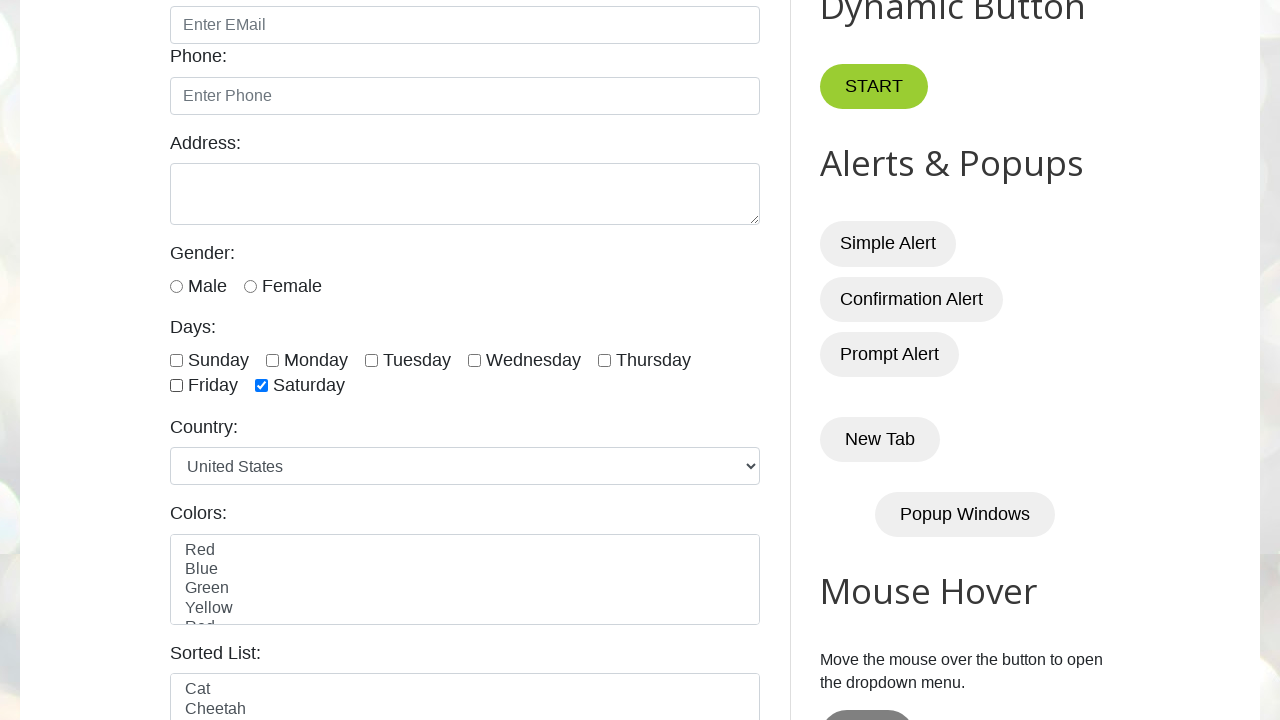

Unchecked selected checkbox at index 6 at (262, 386) on xpath=//input[@class='form-check-input' and @type='checkbox'] >> nth=6
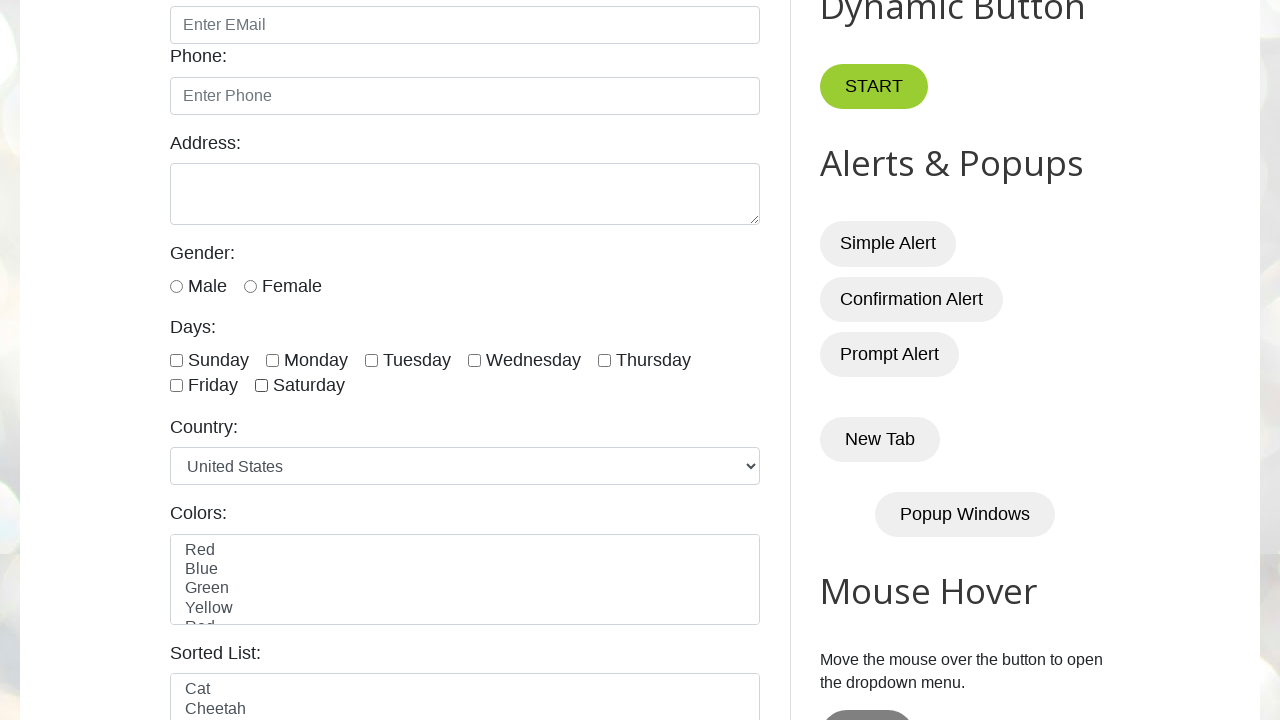

Selected checkbox at index 4 (last 3 checkboxes) at (604, 360) on xpath=//input[@class='form-check-input' and @type='checkbox'] >> nth=4
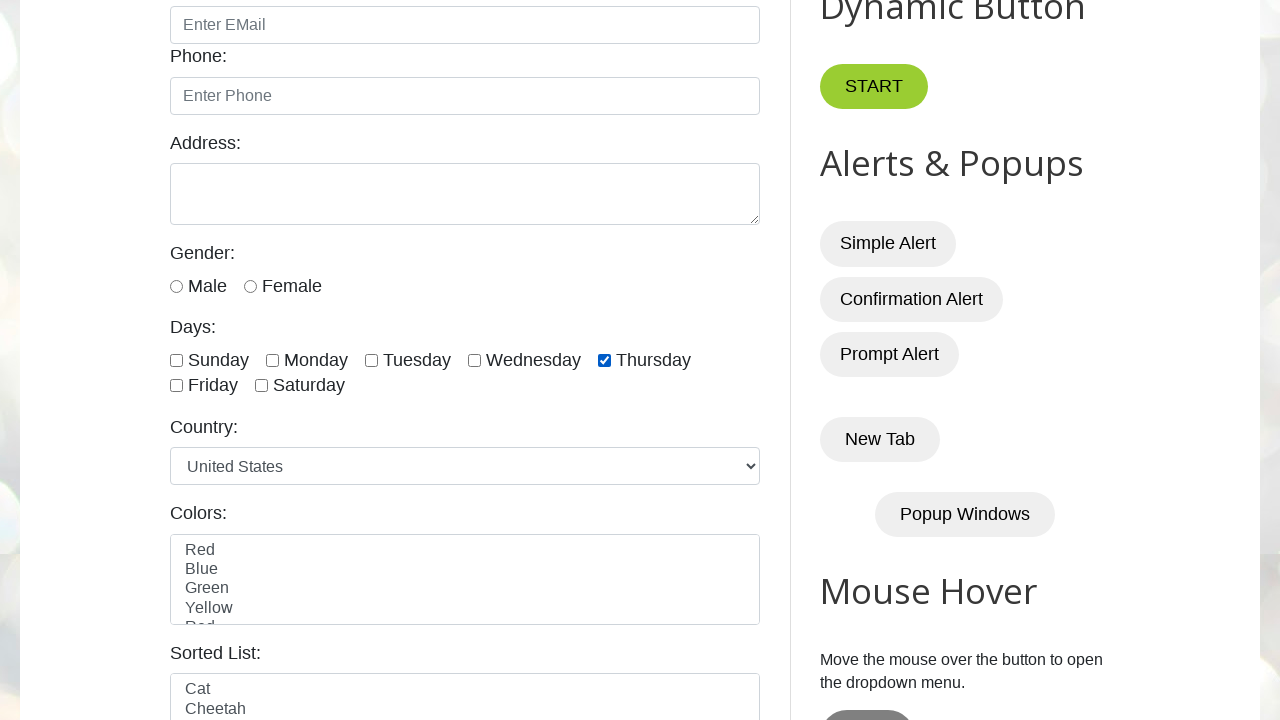

Selected checkbox at index 5 (last 3 checkboxes) at (176, 386) on xpath=//input[@class='form-check-input' and @type='checkbox'] >> nth=5
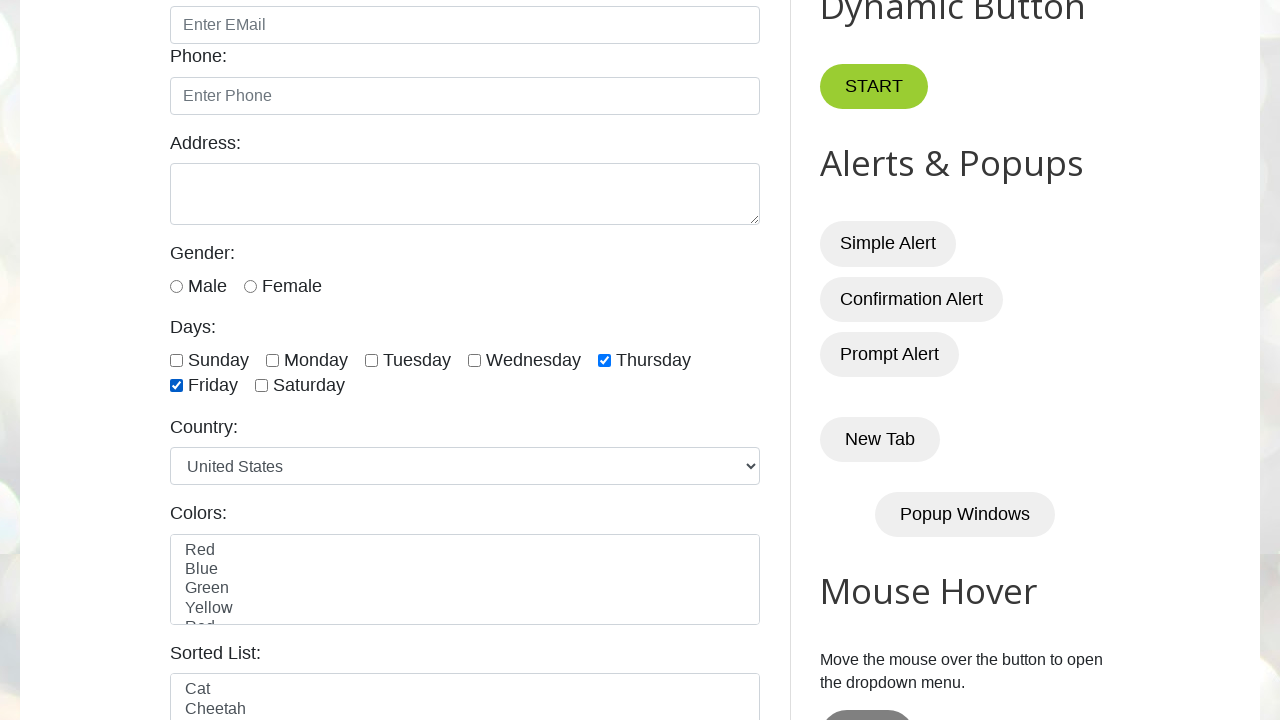

Selected checkbox at index 6 (last 3 checkboxes) at (262, 386) on xpath=//input[@class='form-check-input' and @type='checkbox'] >> nth=6
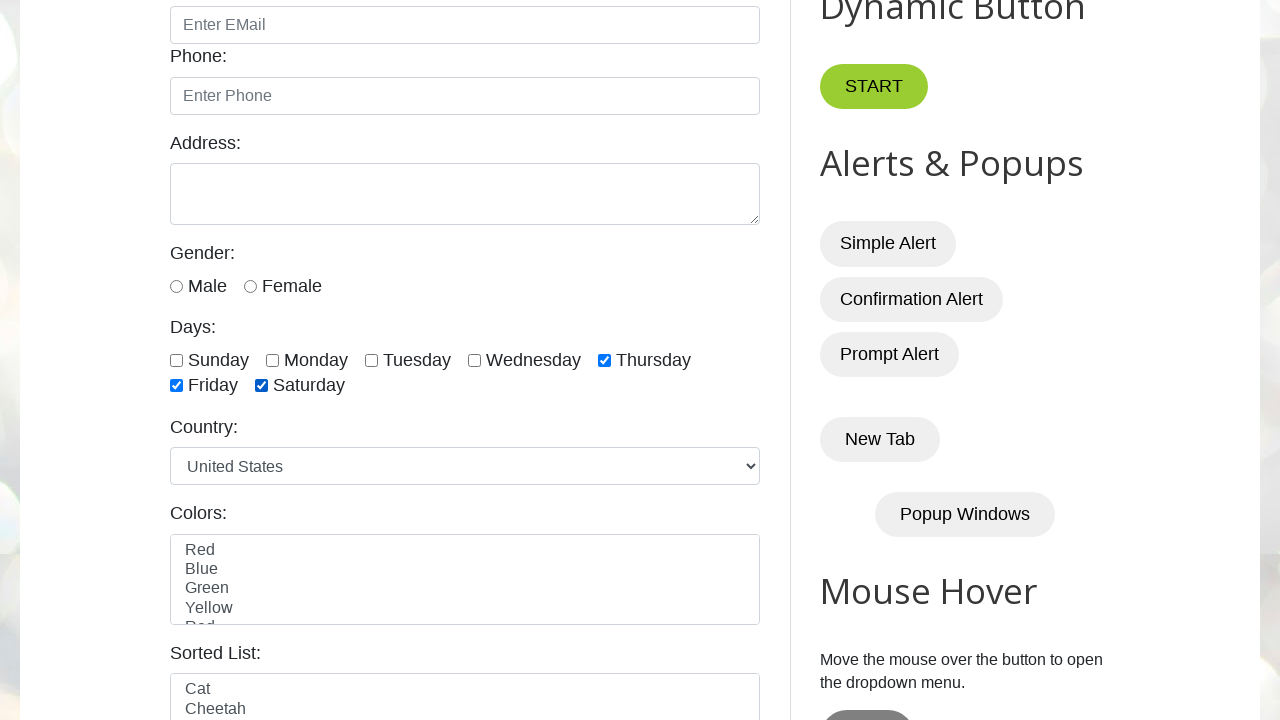

Waited 1 second between scenarios
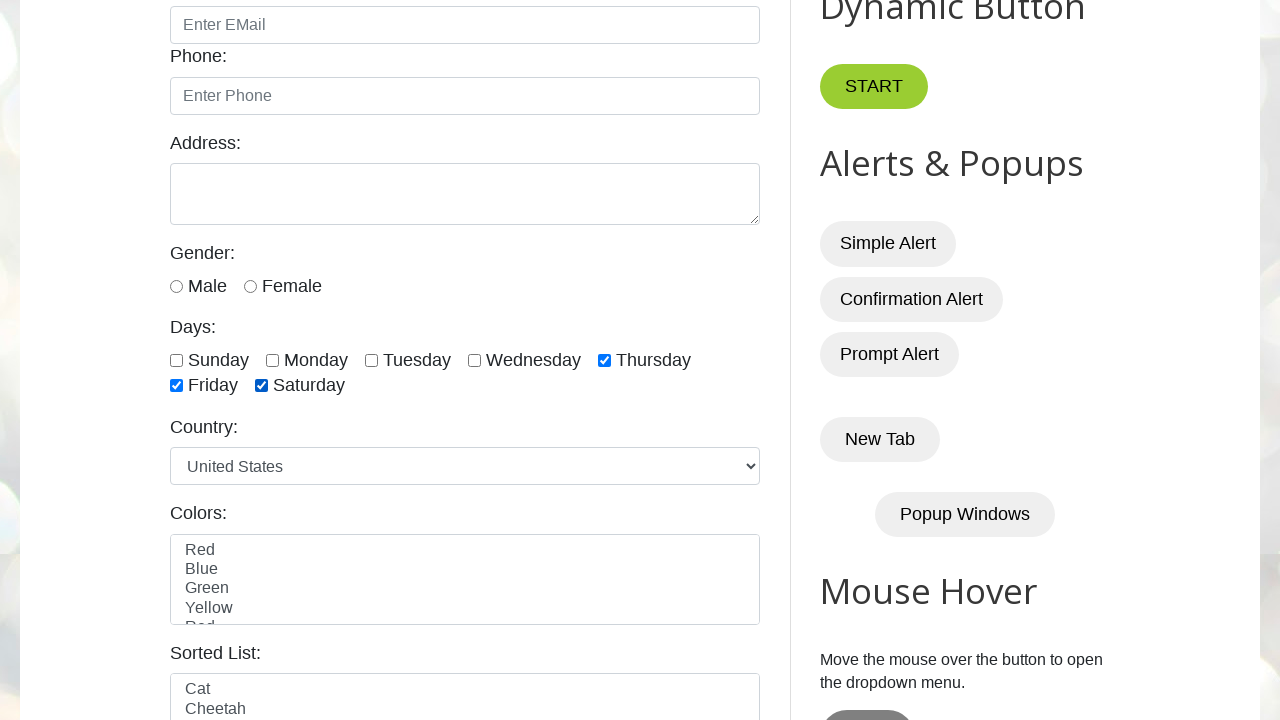

Cleared checkbox at index 4 at (604, 360) on xpath=//input[@class='form-check-input' and @type='checkbox'] >> nth=4
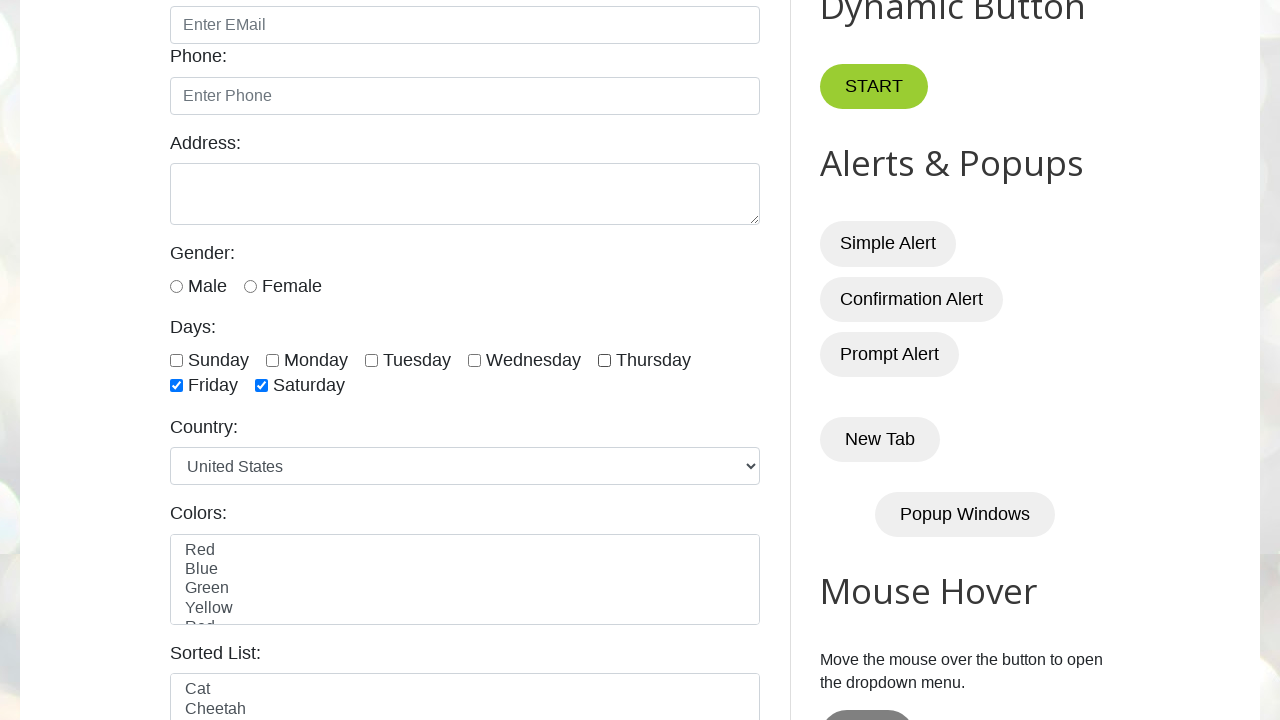

Cleared checkbox at index 5 at (176, 386) on xpath=//input[@class='form-check-input' and @type='checkbox'] >> nth=5
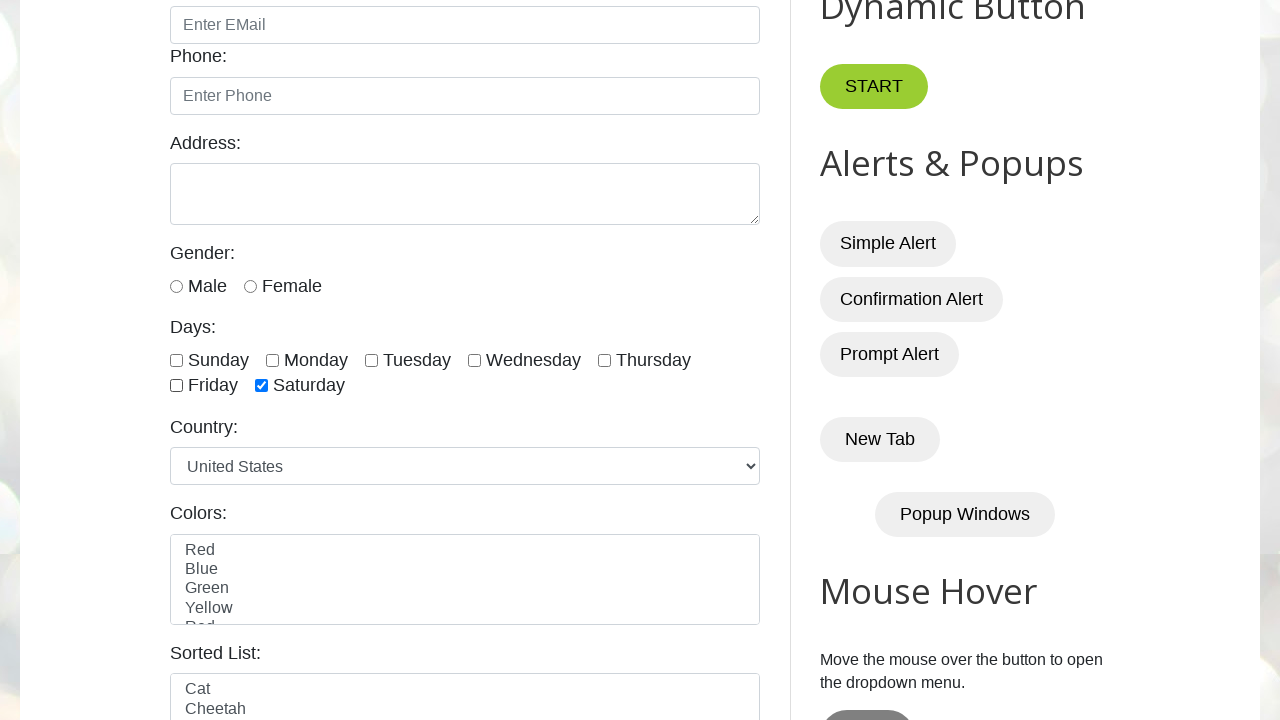

Cleared checkbox at index 6 at (262, 386) on xpath=//input[@class='form-check-input' and @type='checkbox'] >> nth=6
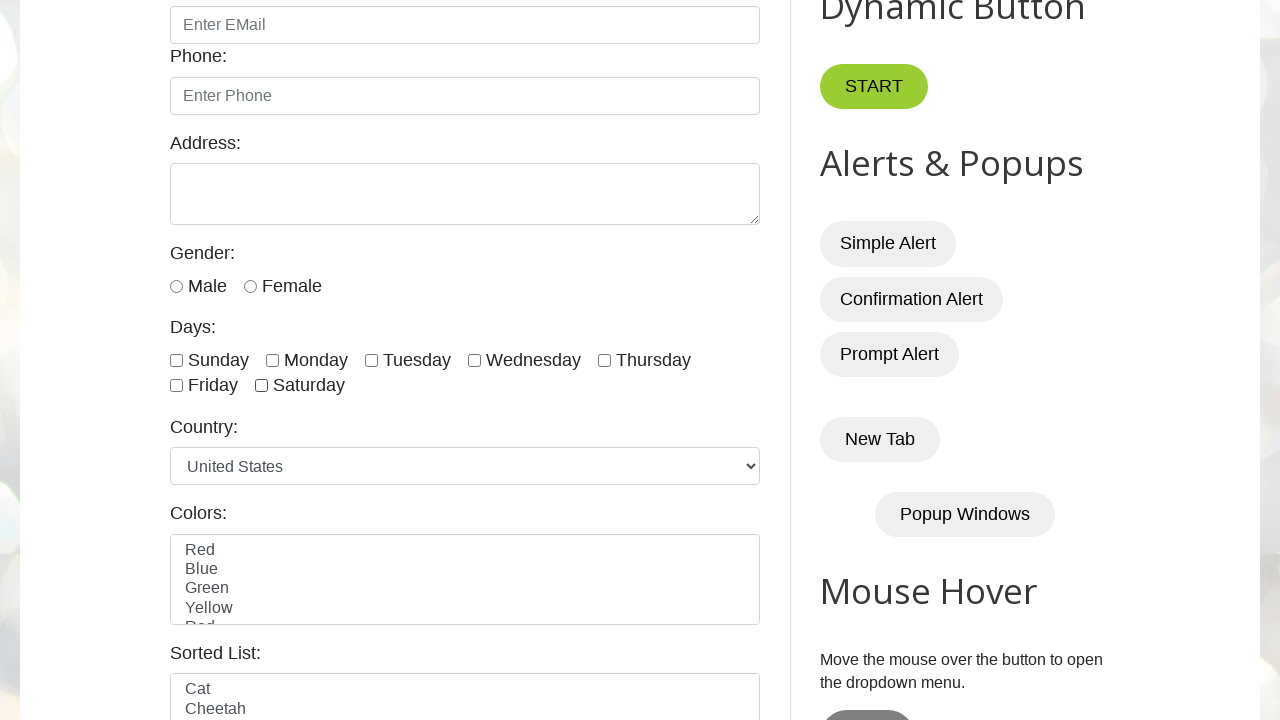

Selected first 3 checkboxes - checkbox at index 1 at (272, 360) on xpath=//input[@class='form-check-input' and @type='checkbox'] >> nth=1
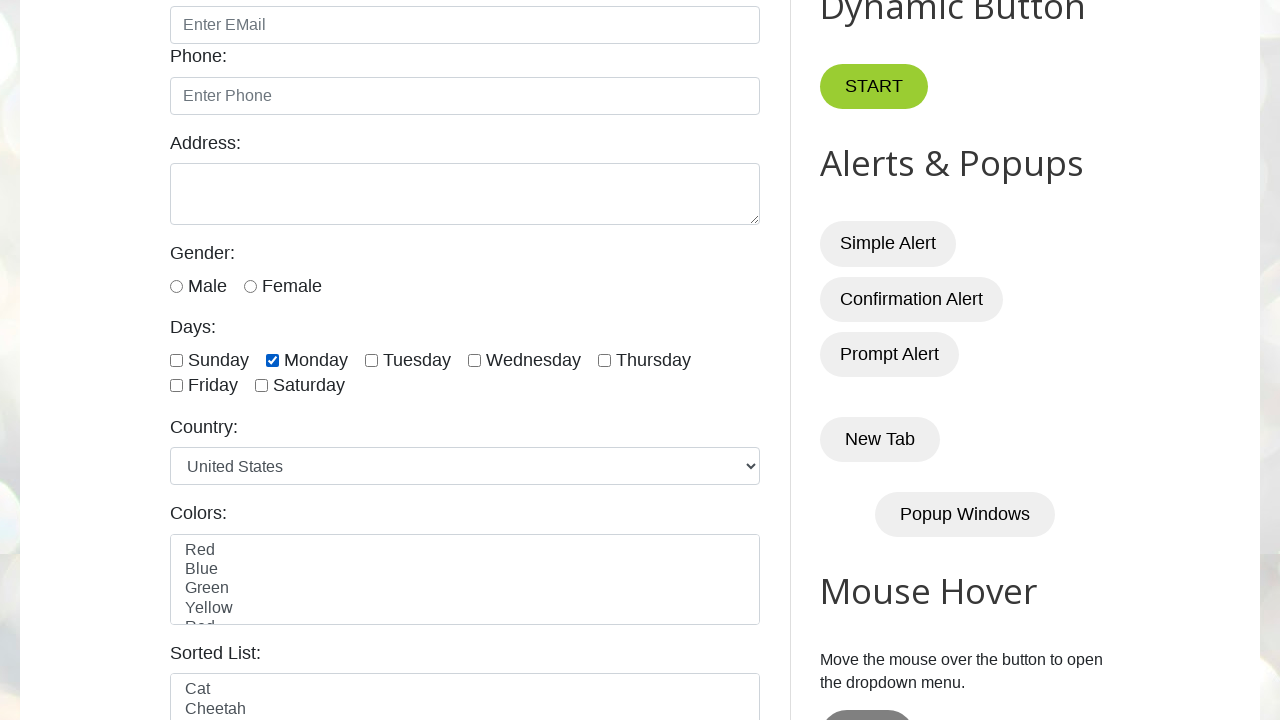

Selected first 3 checkboxes - checkbox at index 2 at (372, 360) on xpath=//input[@class='form-check-input' and @type='checkbox'] >> nth=2
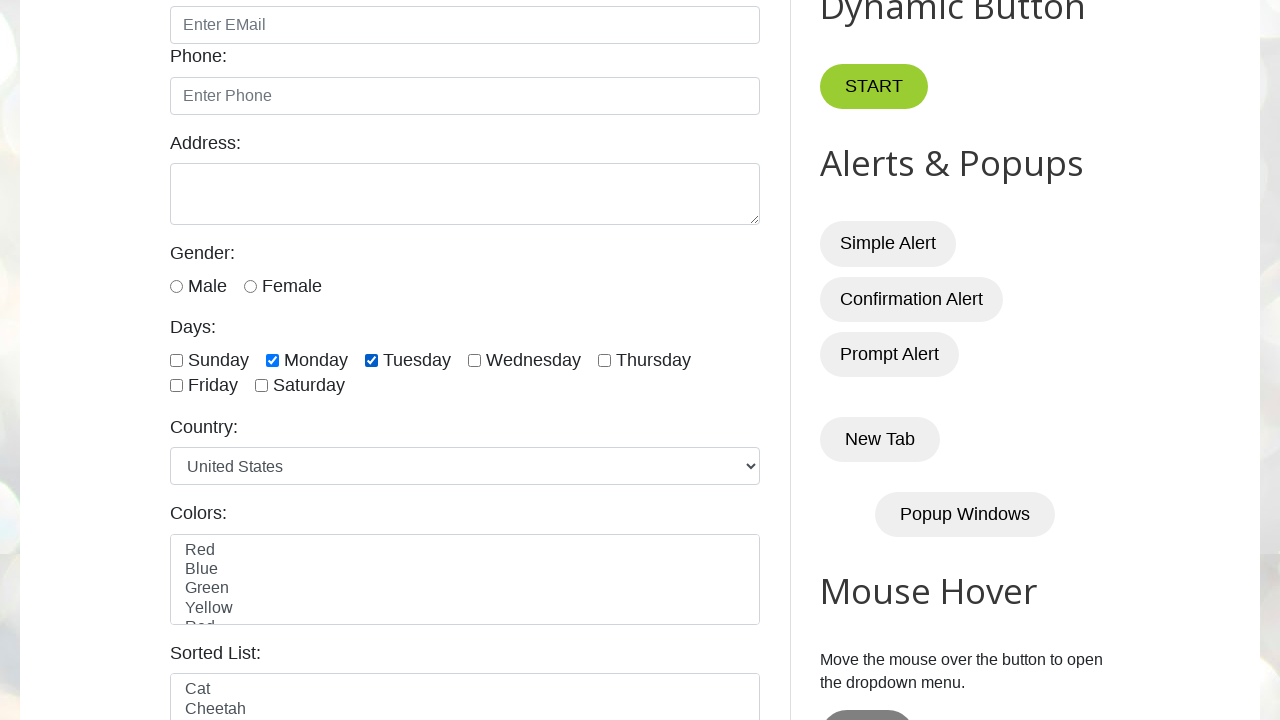

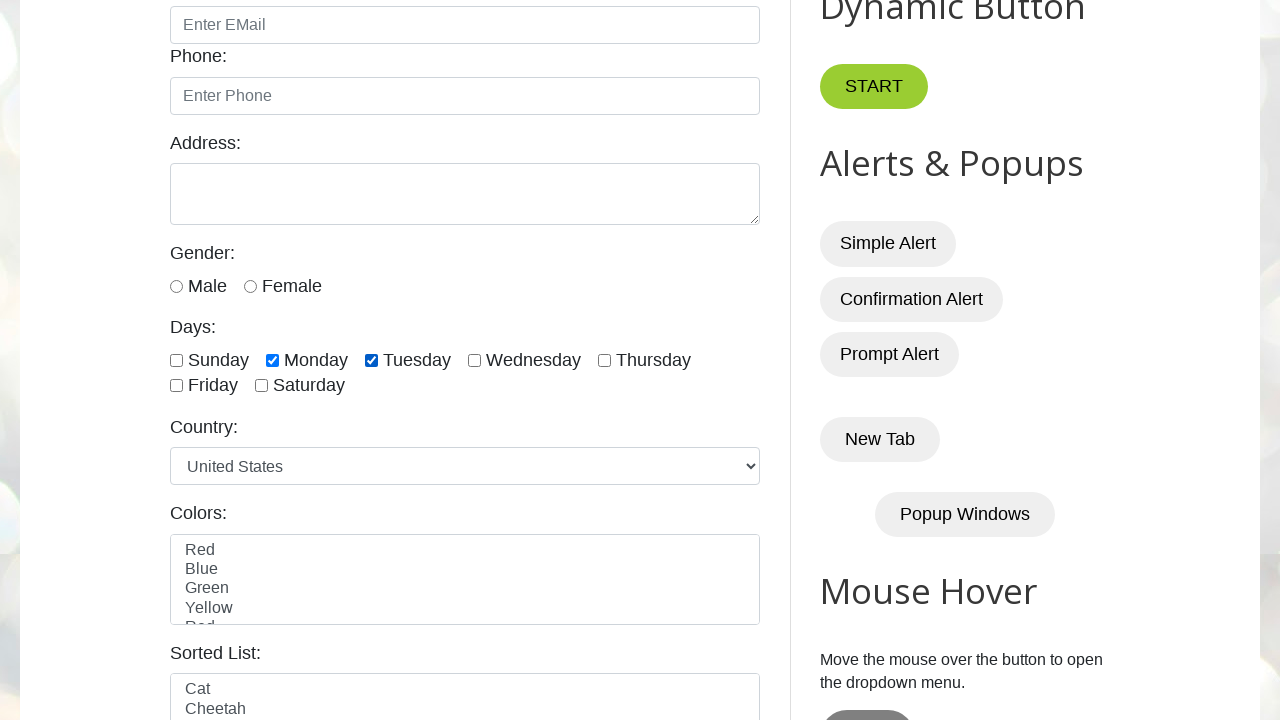